Navigates to IDrive360 enterprise login page and fills in the username field

Starting URL: https://www.idrive360.com/enterprise/login

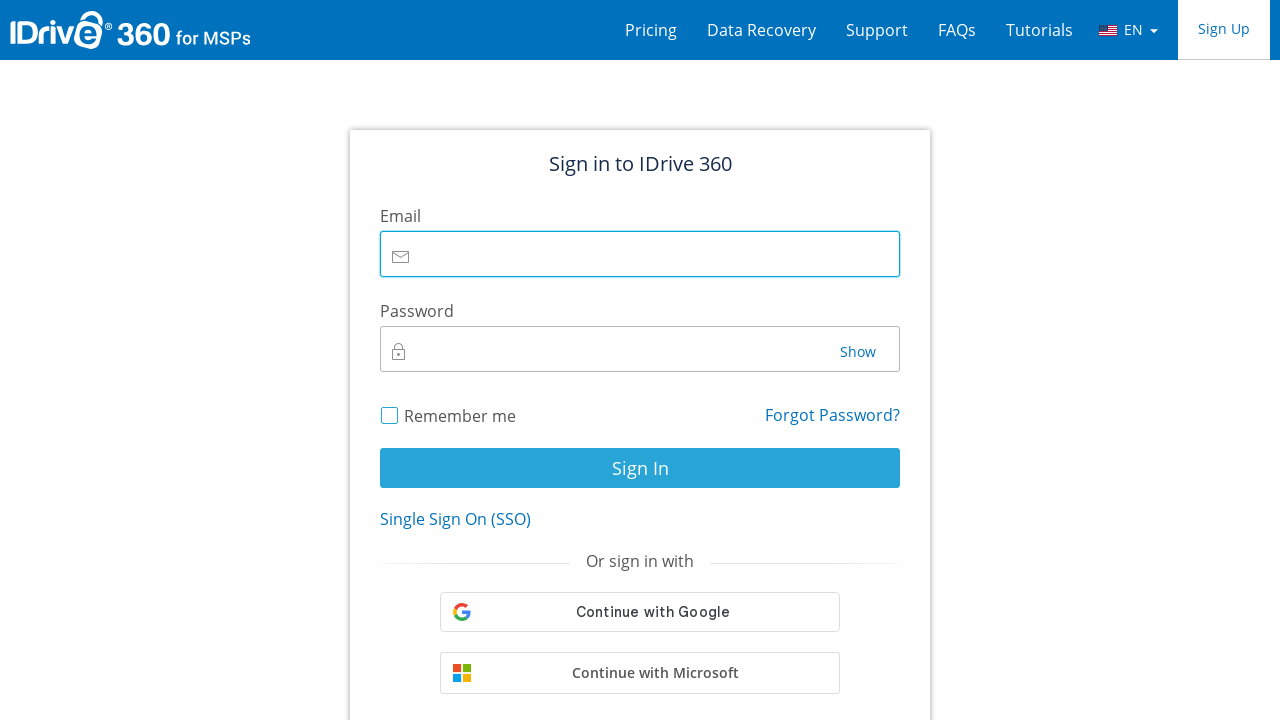

Navigated to IDrive360 enterprise login page
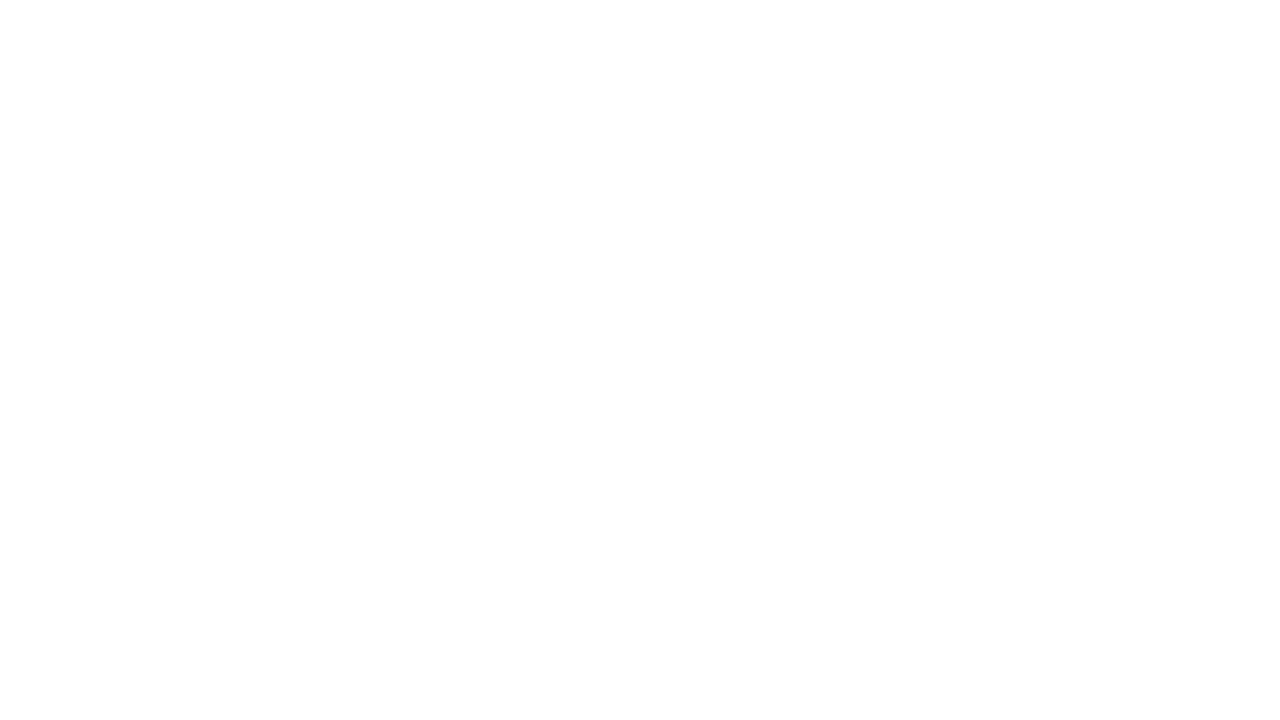

Filled username field with 'testuser_123456@example.com' on input#username
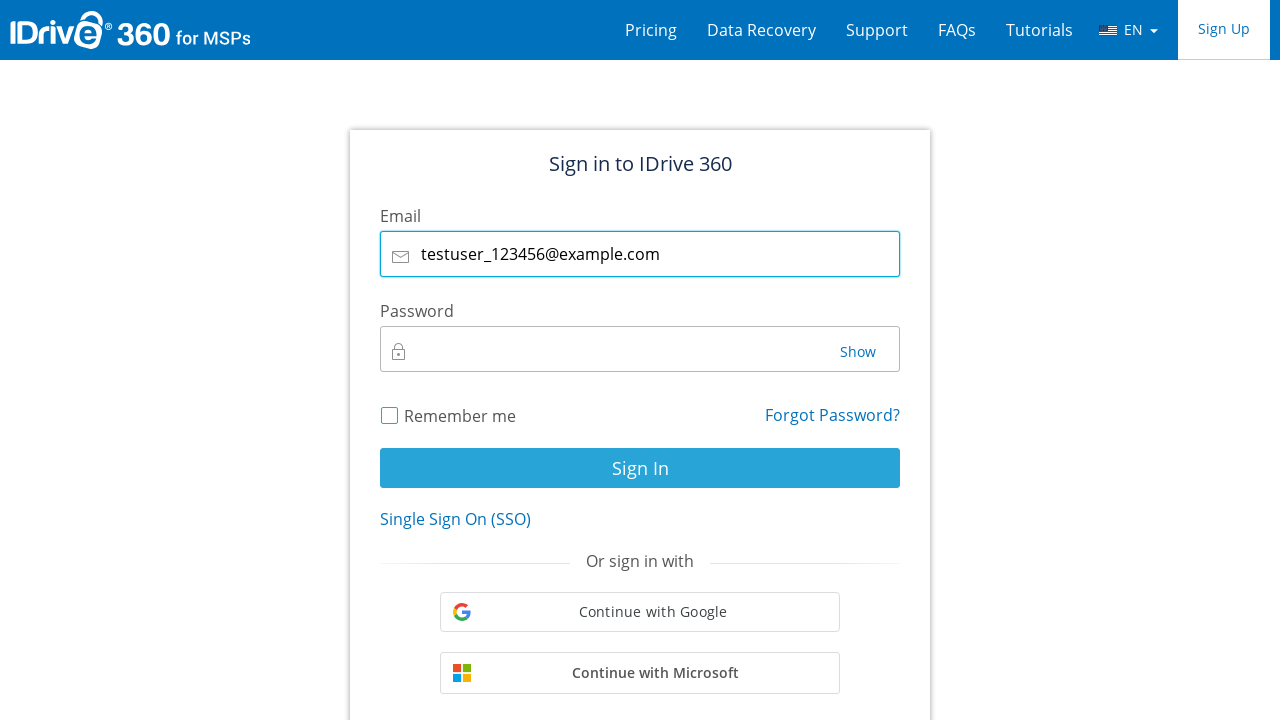

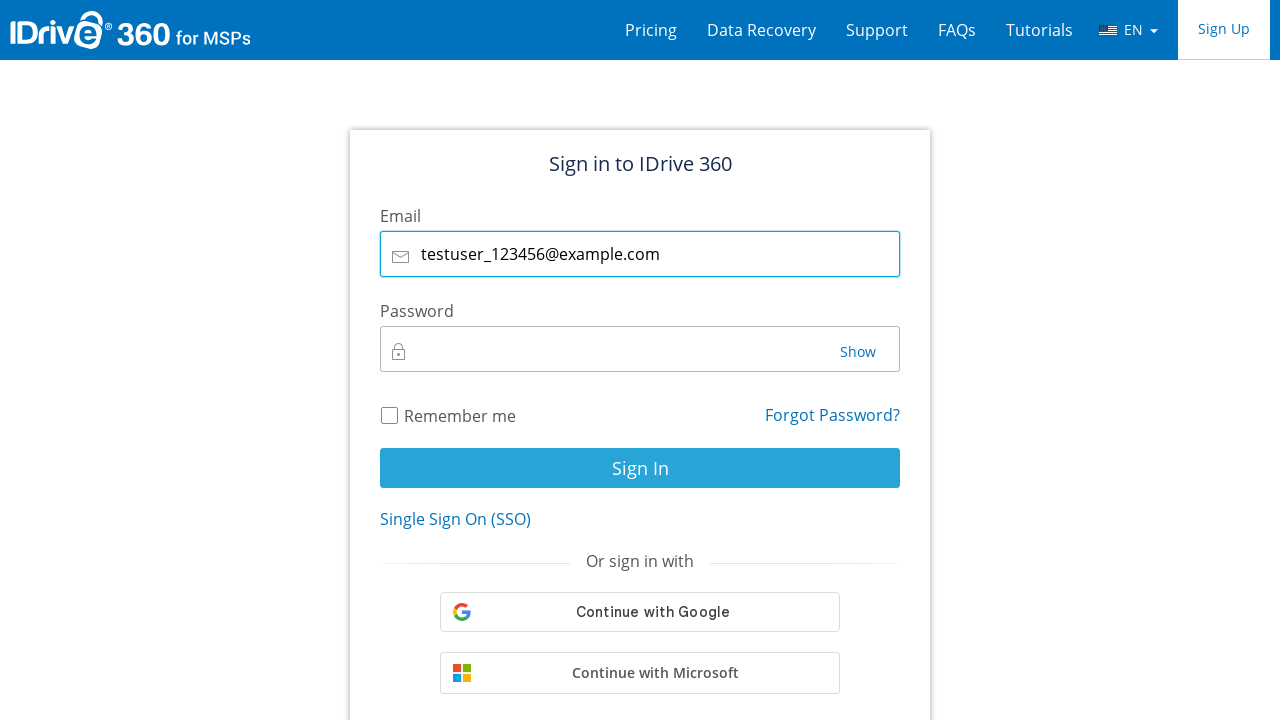